Tests the "No" radio button - verifies it's disabled and cannot be clicked (the button is intentionally disabled on this demo page)

Starting URL: https://demoqa.com/radio-button

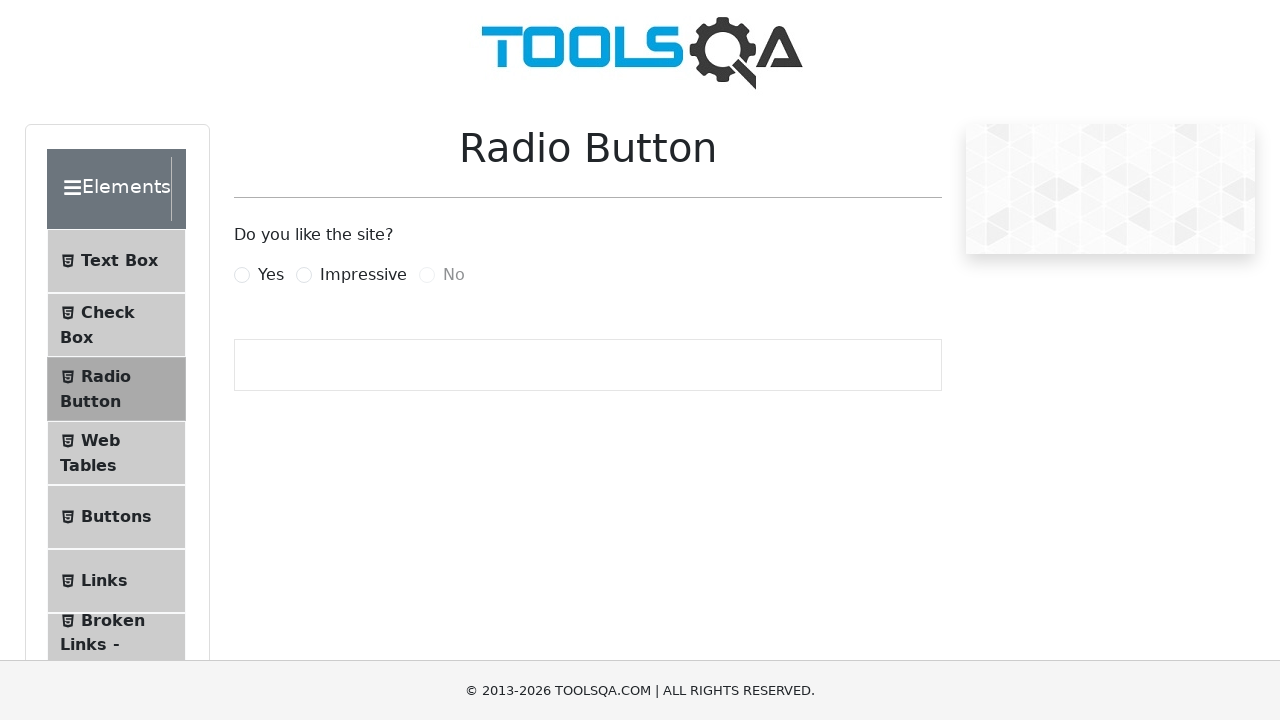

Navigated to radio button demo page
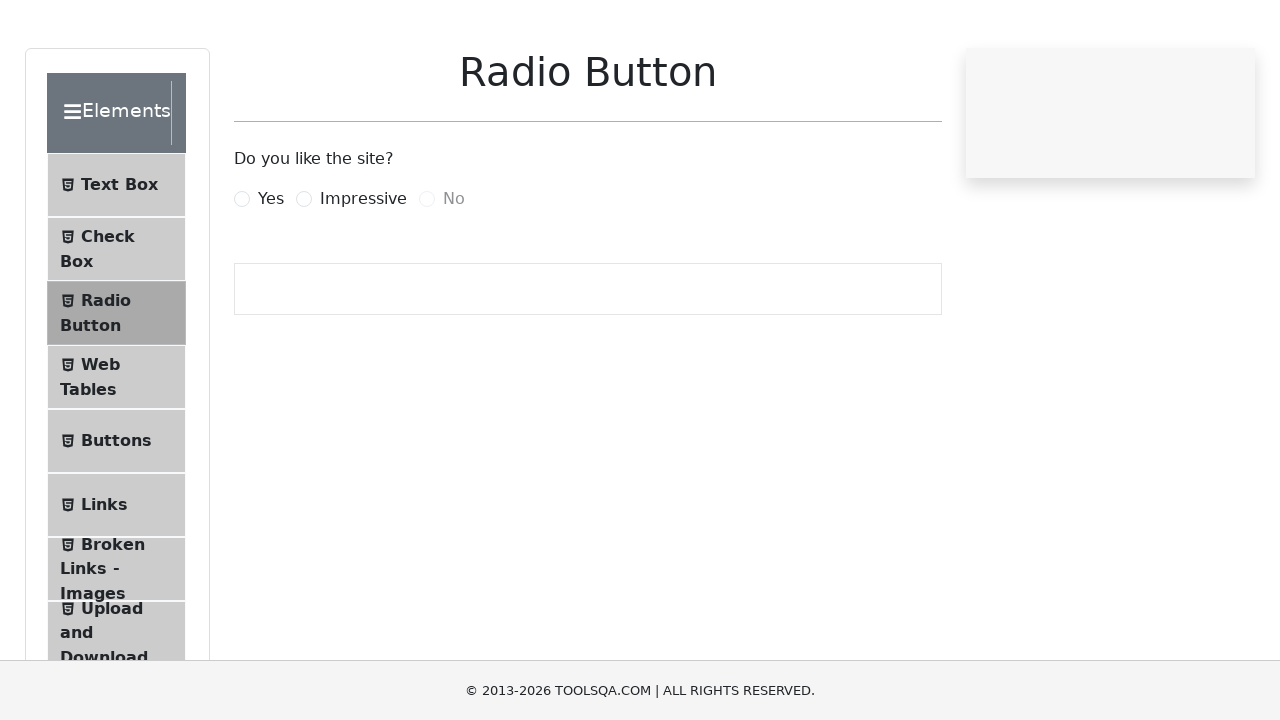

Located the 'No' radio button element
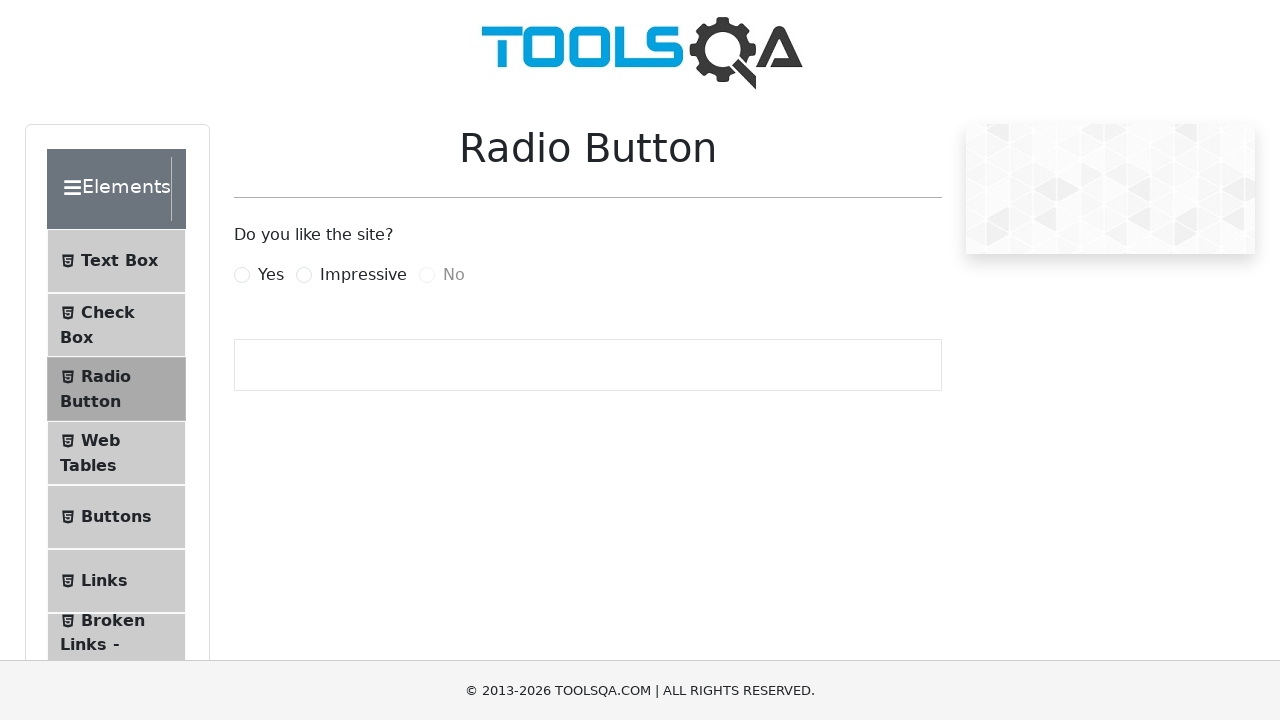

Checked if 'No' radio button is enabled: False
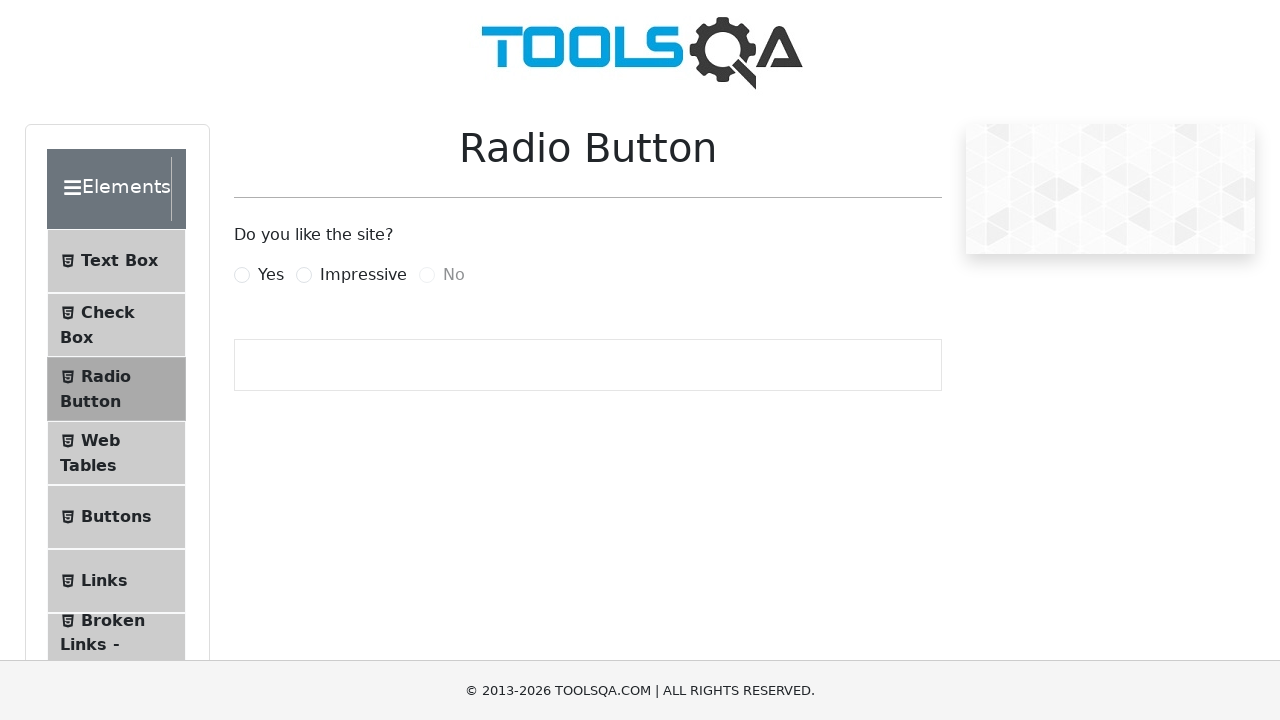

Verified that 'No' radio button is disabled as expected
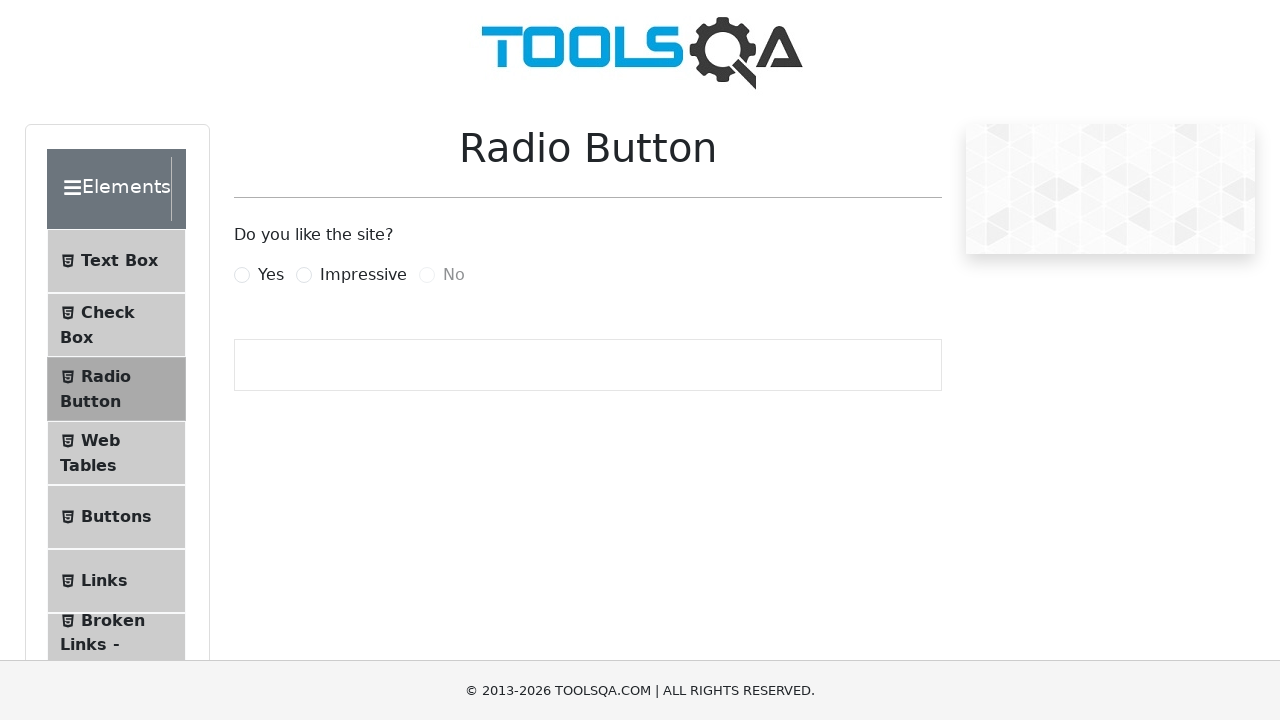

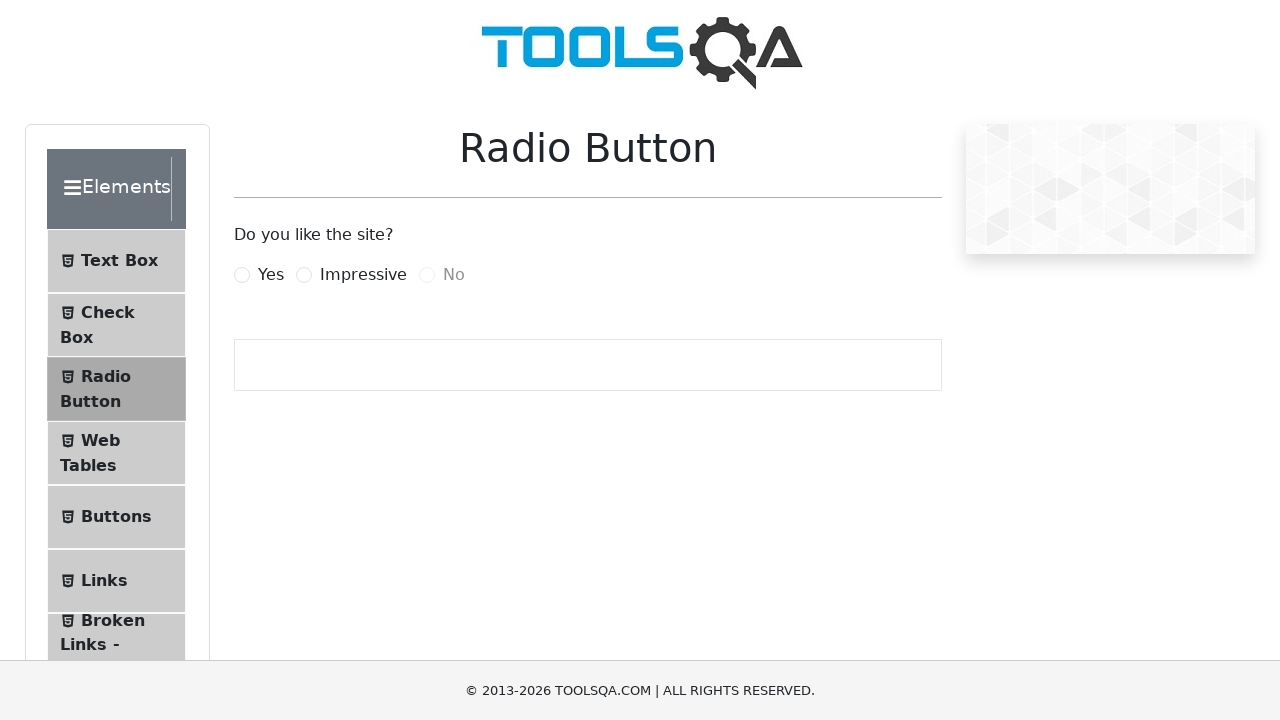